Tests the "Get started" link on Playwright homepage, clicking it and verifying the Installation heading appears

Starting URL: https://playwright.dev/

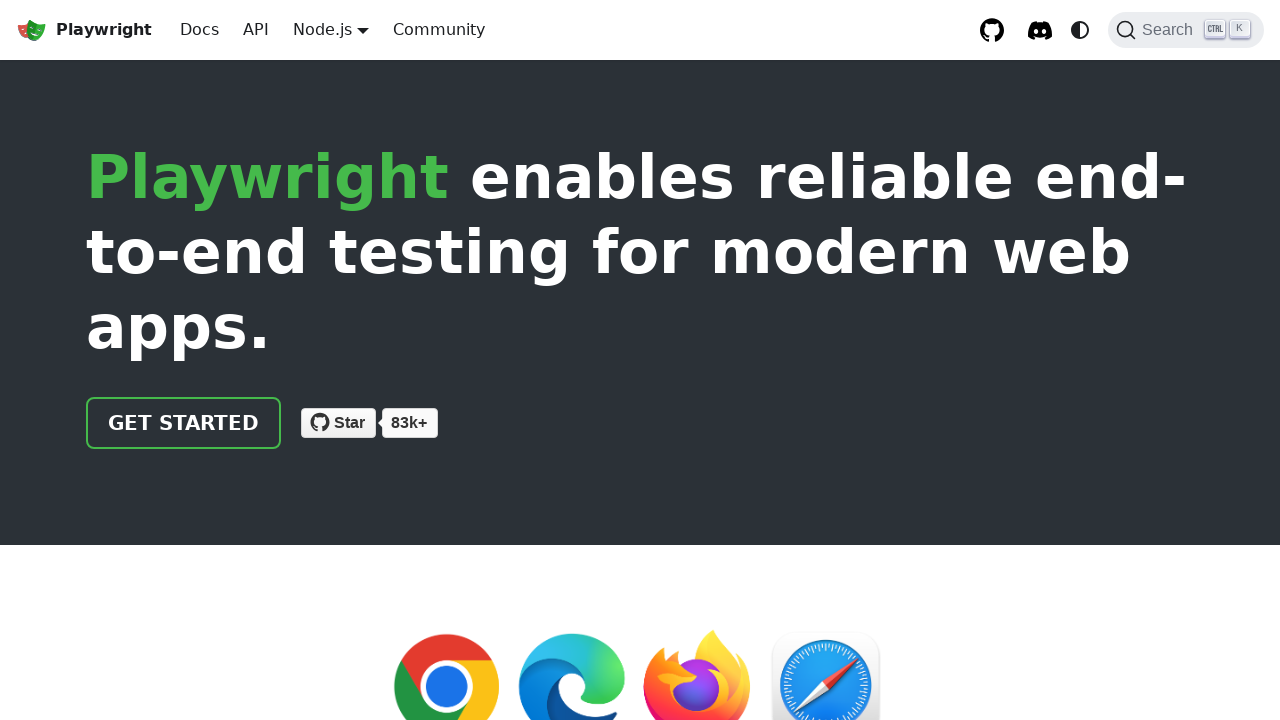

Navigated to Playwright homepage
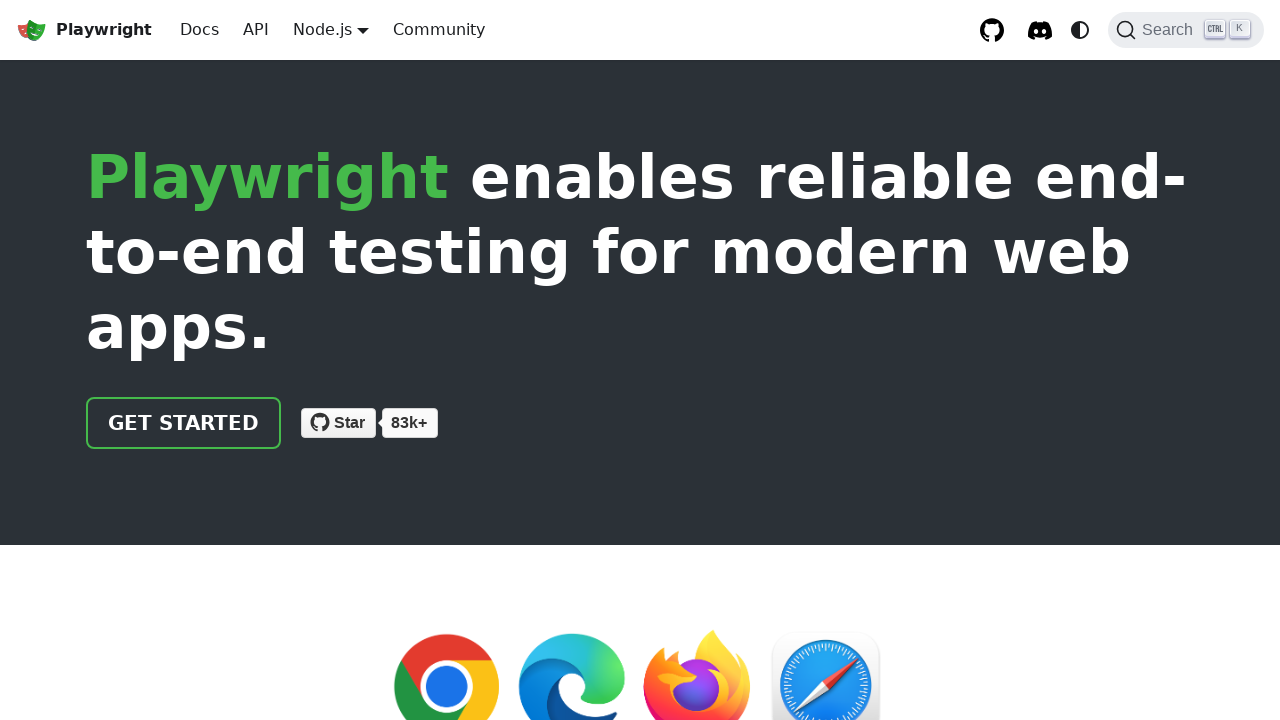

Clicked the 'Get started' link at (184, 423) on internal:role=link[name="Get started"i]
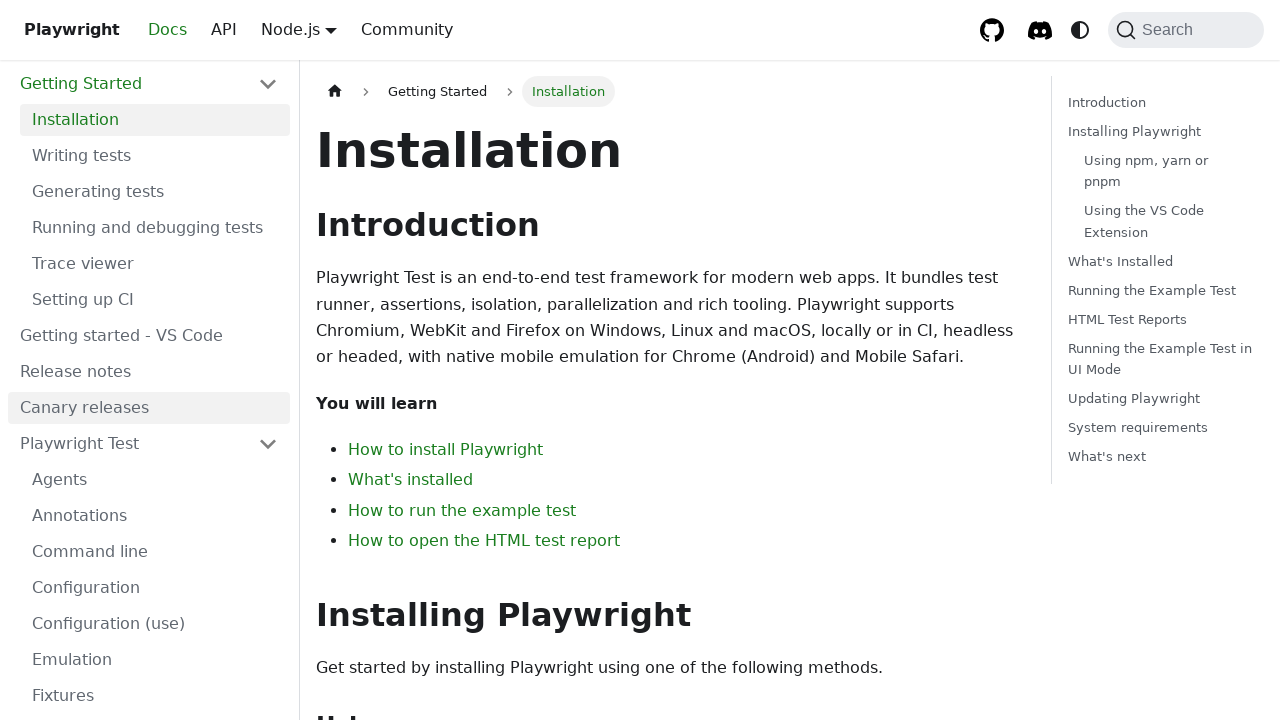

Installation heading appeared and became visible
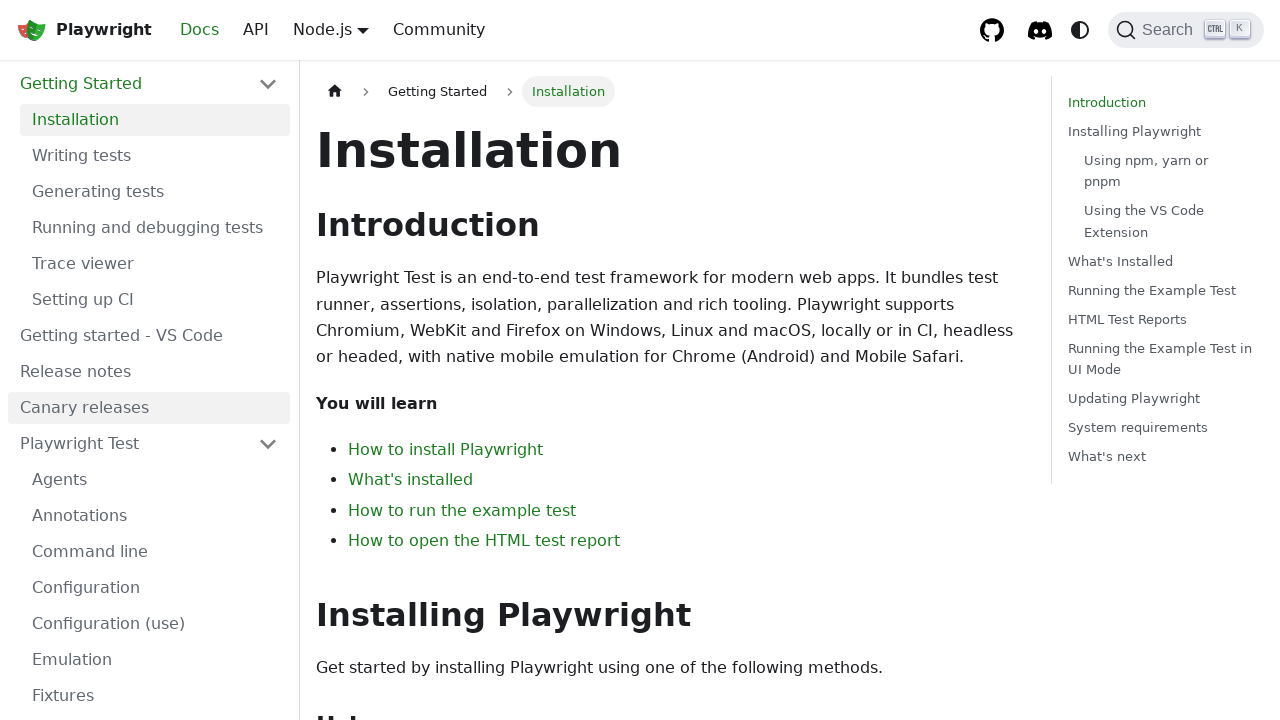

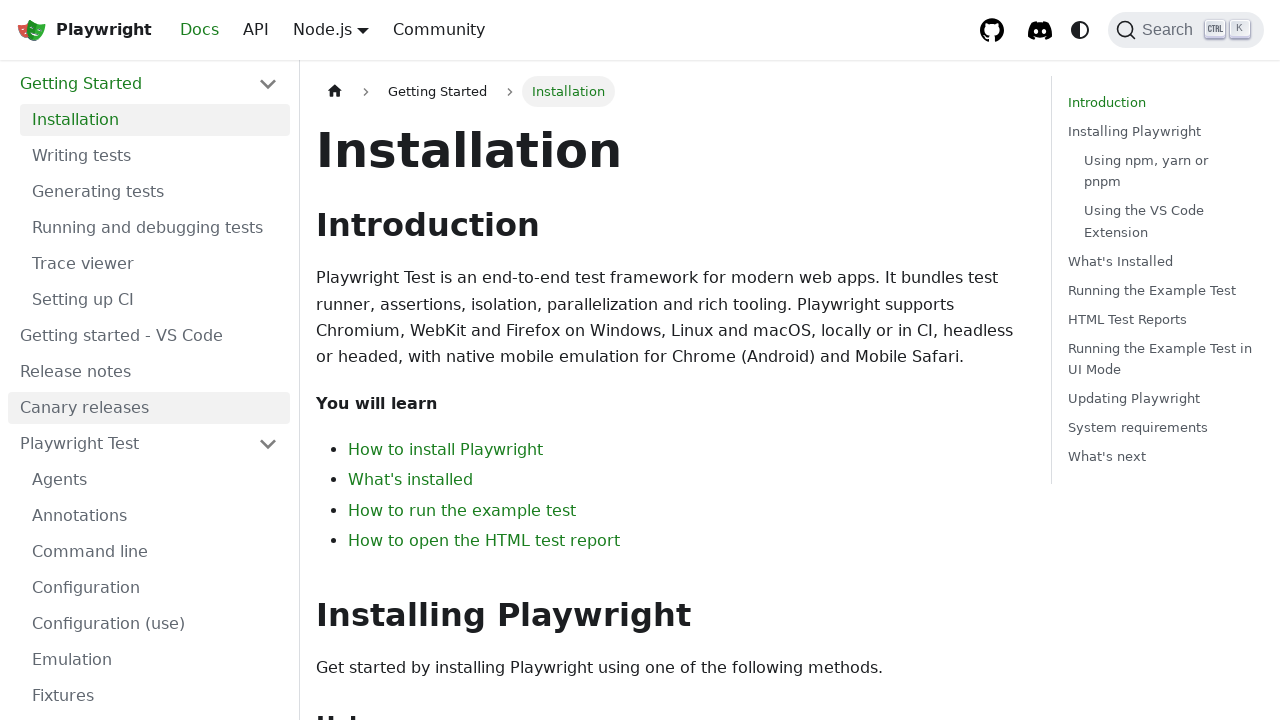